Tests the login form validation on SauceDemo by entering an invalid username, clearing the password field, and verifying that the appropriate "Password is required" error message is displayed.

Starting URL: https://www.saucedemo.com/

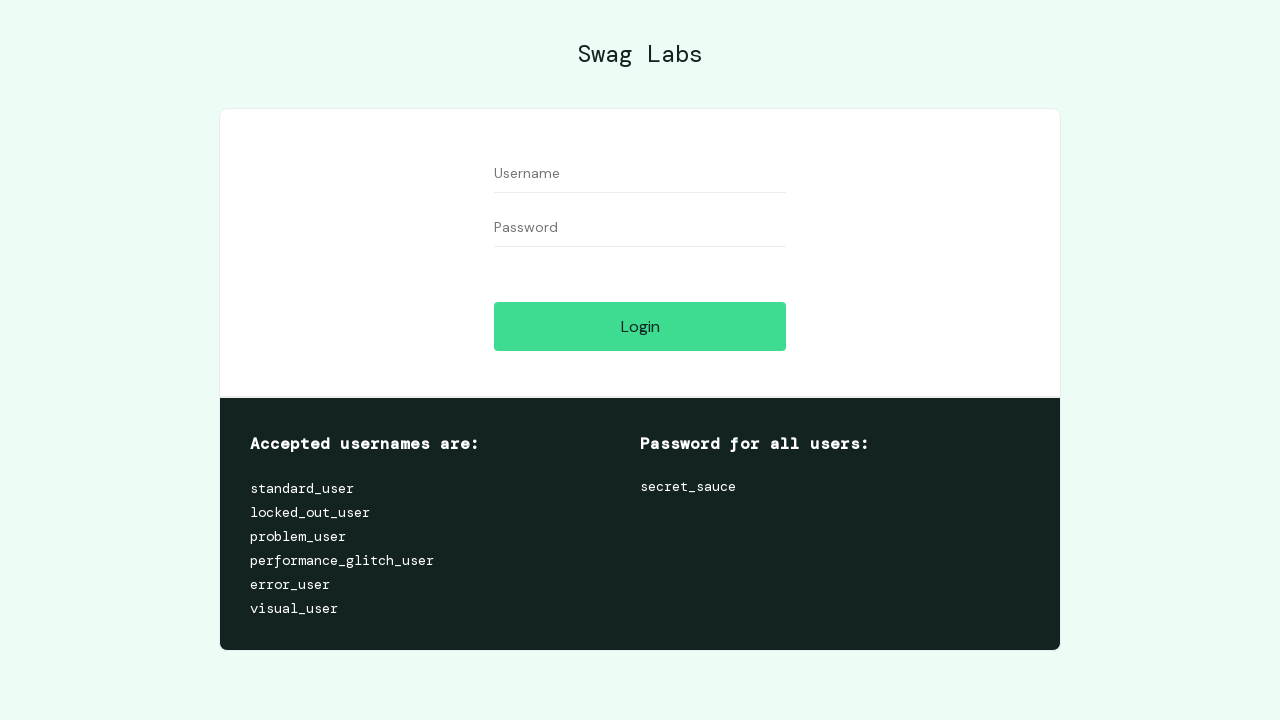

Filled username field with 'username7891' on #user-name
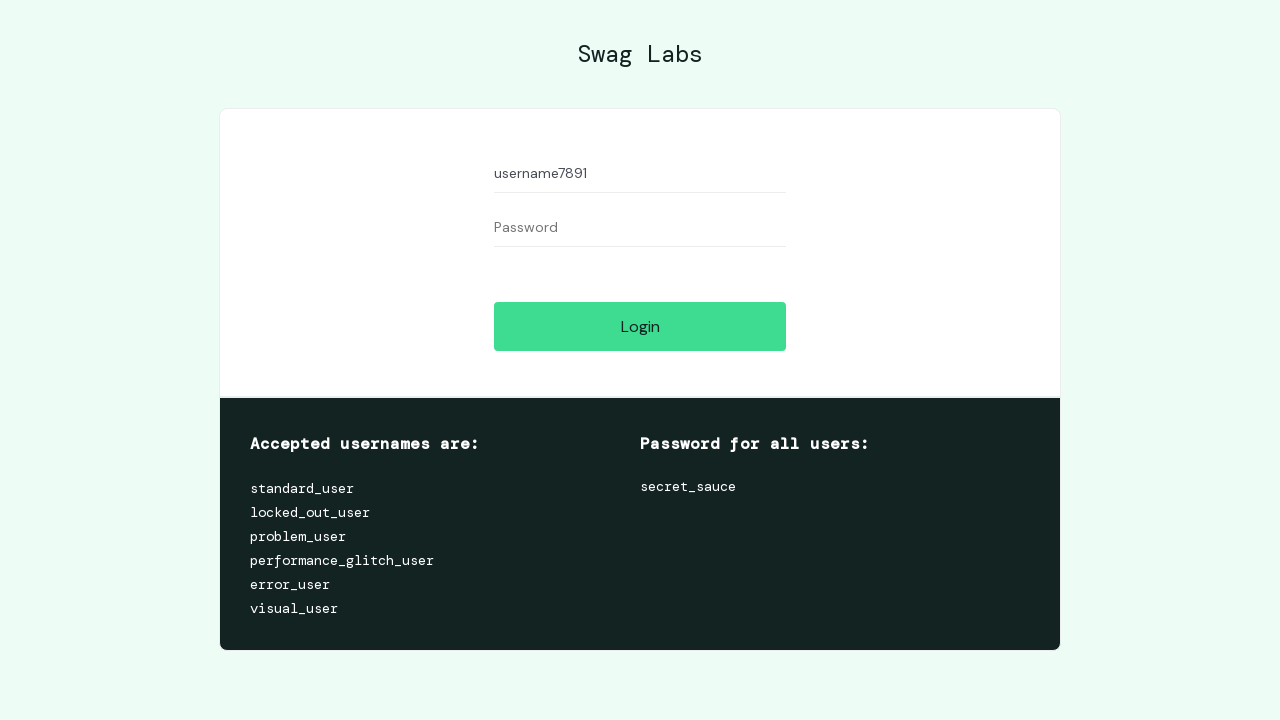

Filled password field with 'password1234' on #password
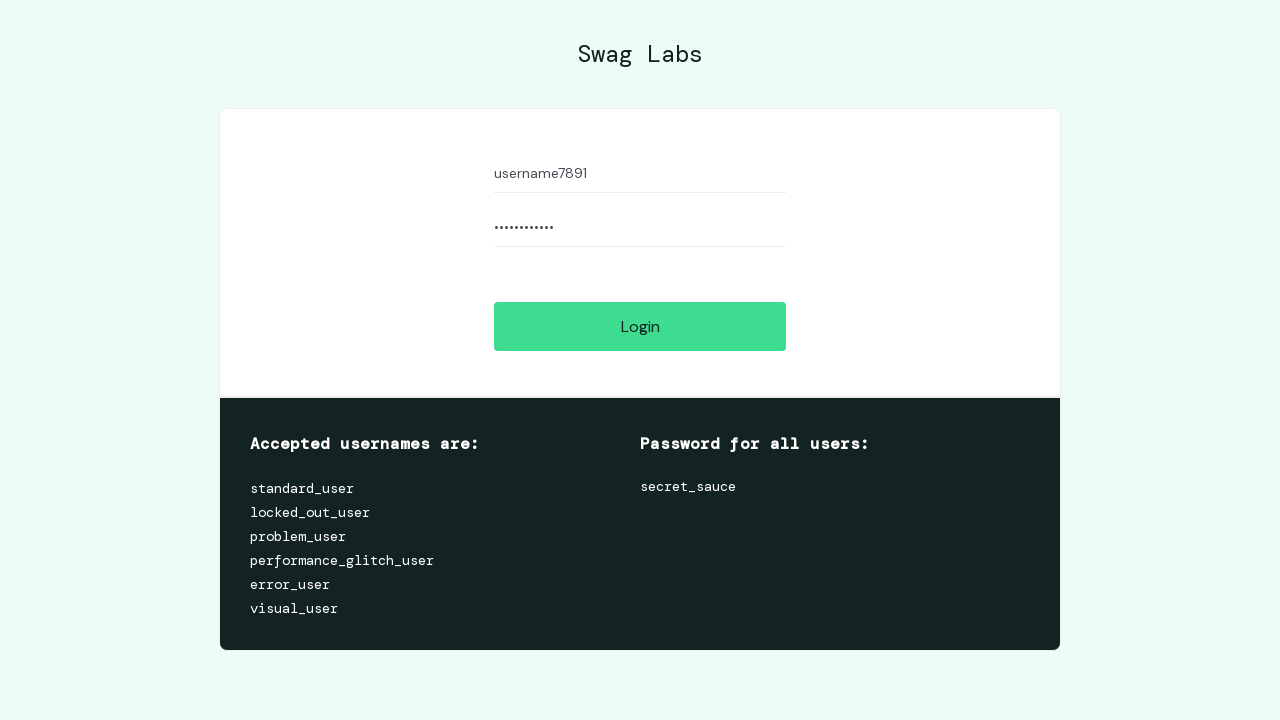

Clicked on password field at (640, 228) on #password
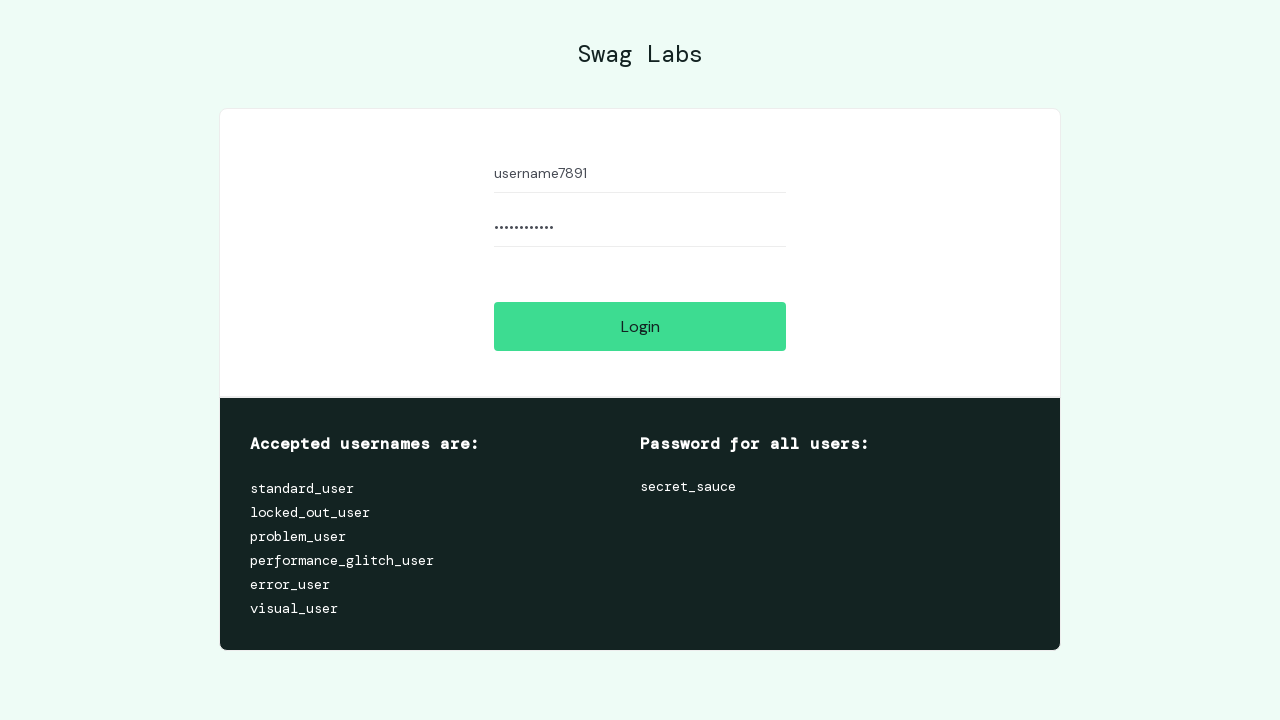

Selected all text in password field
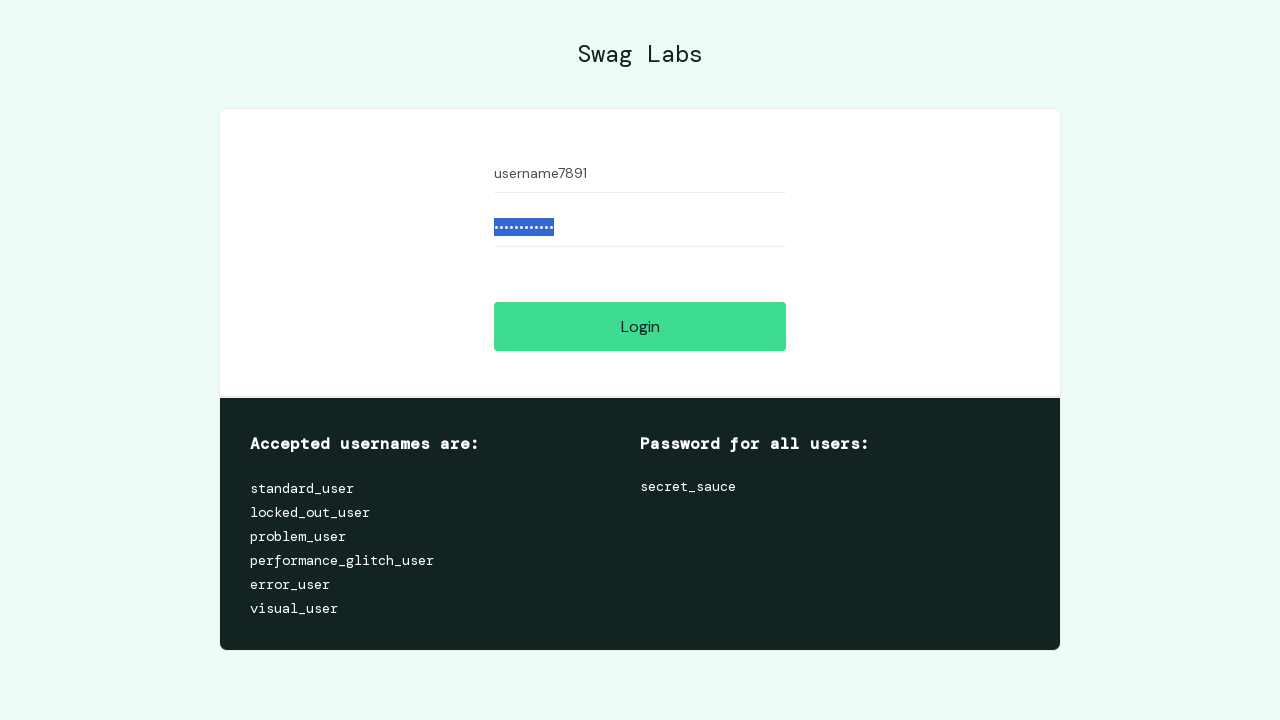

Deleted password field content
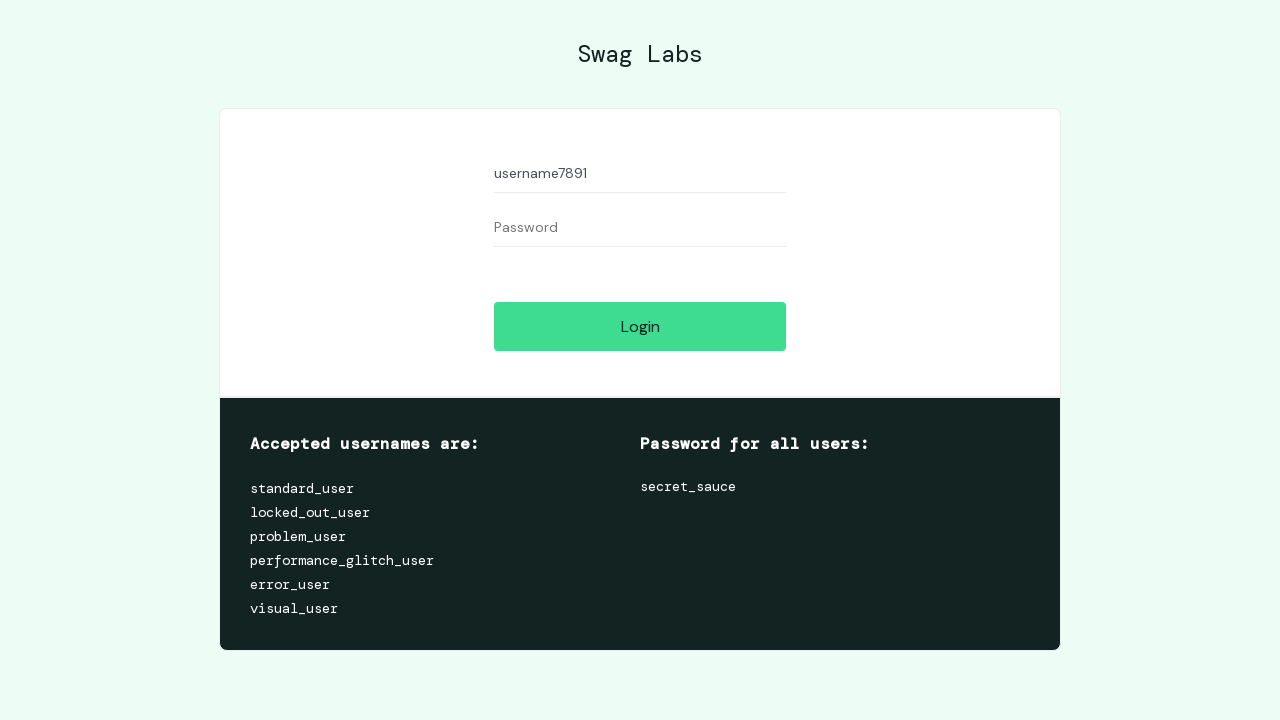

Clicked login button at (640, 326) on #login-button
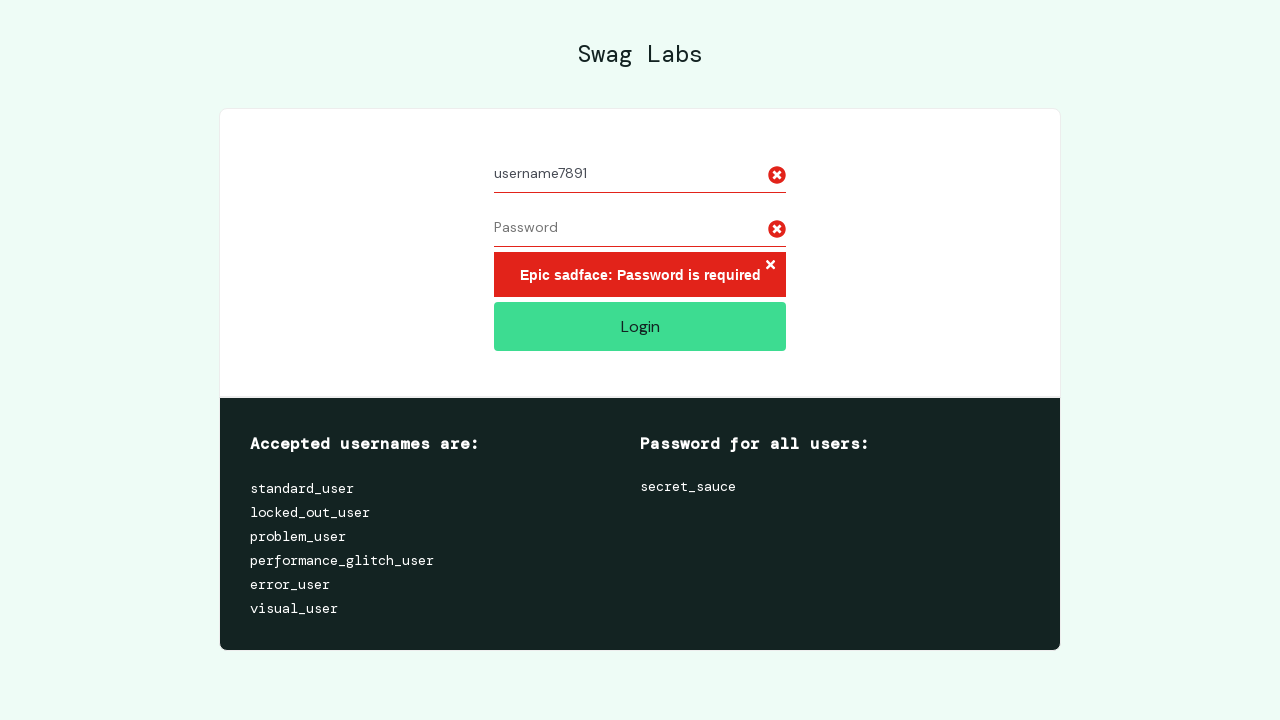

Error message element loaded and is visible
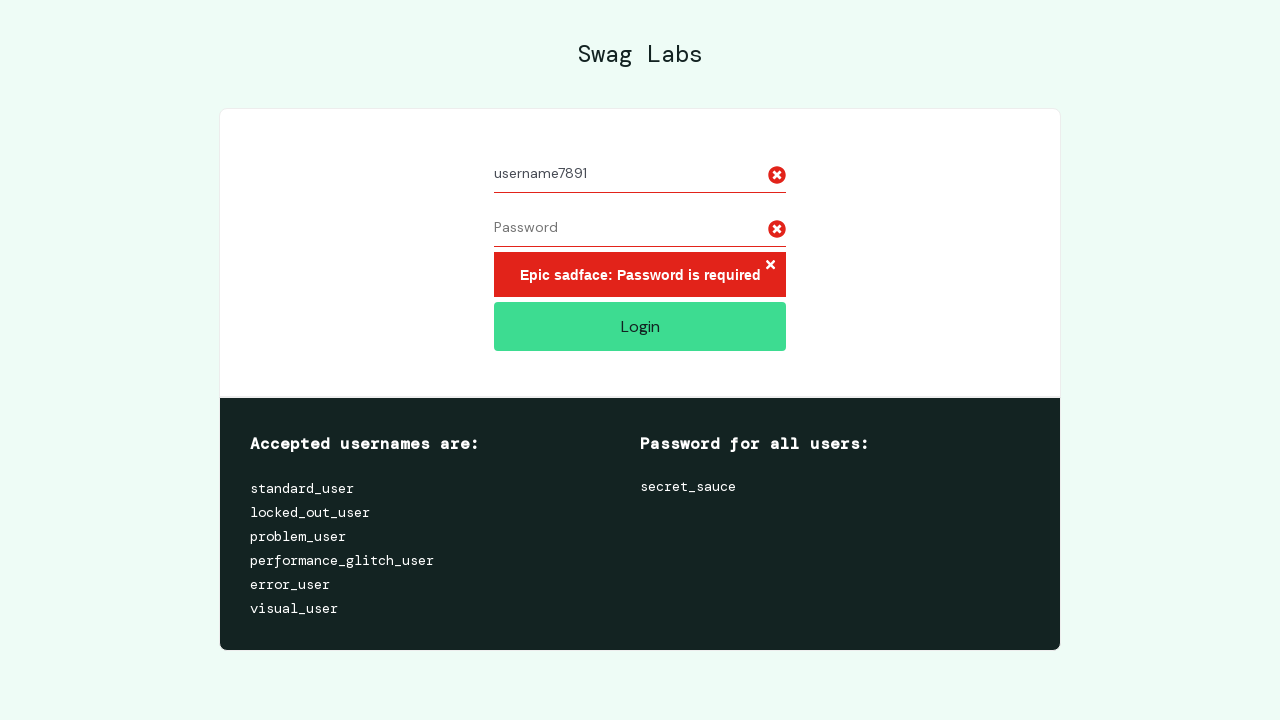

Verified error message displays 'Epic sadface: Password is required'
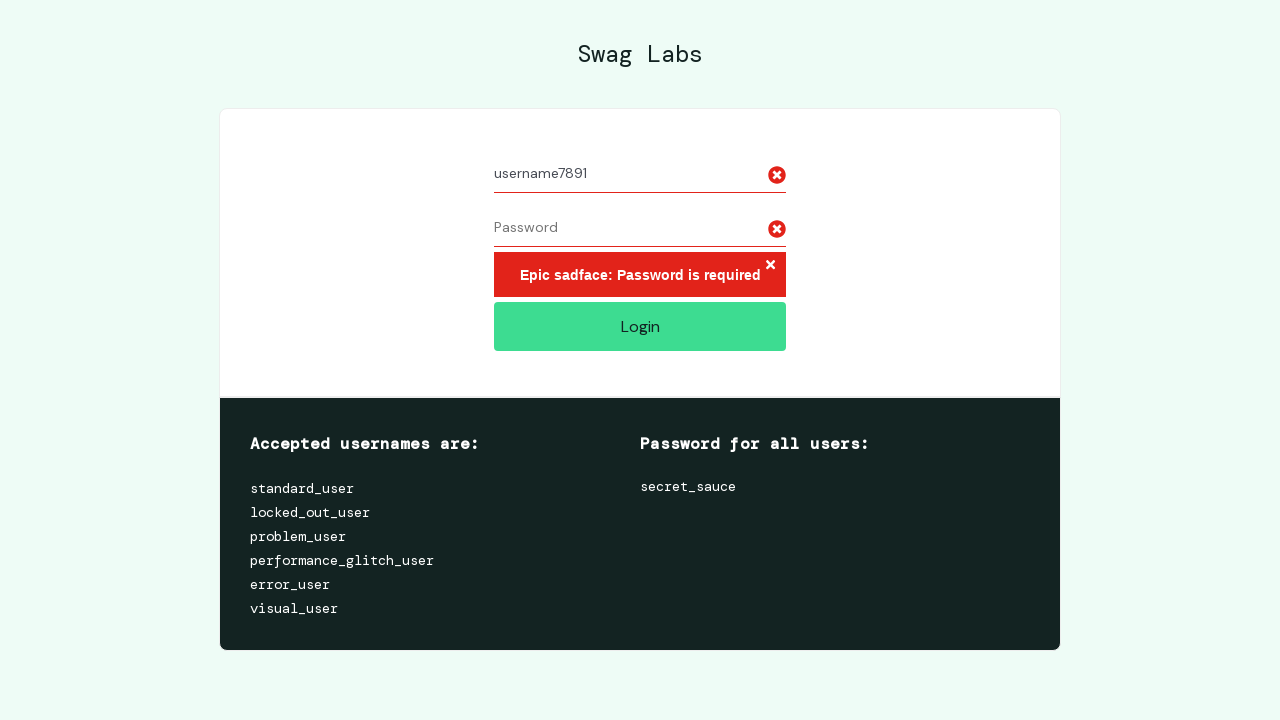

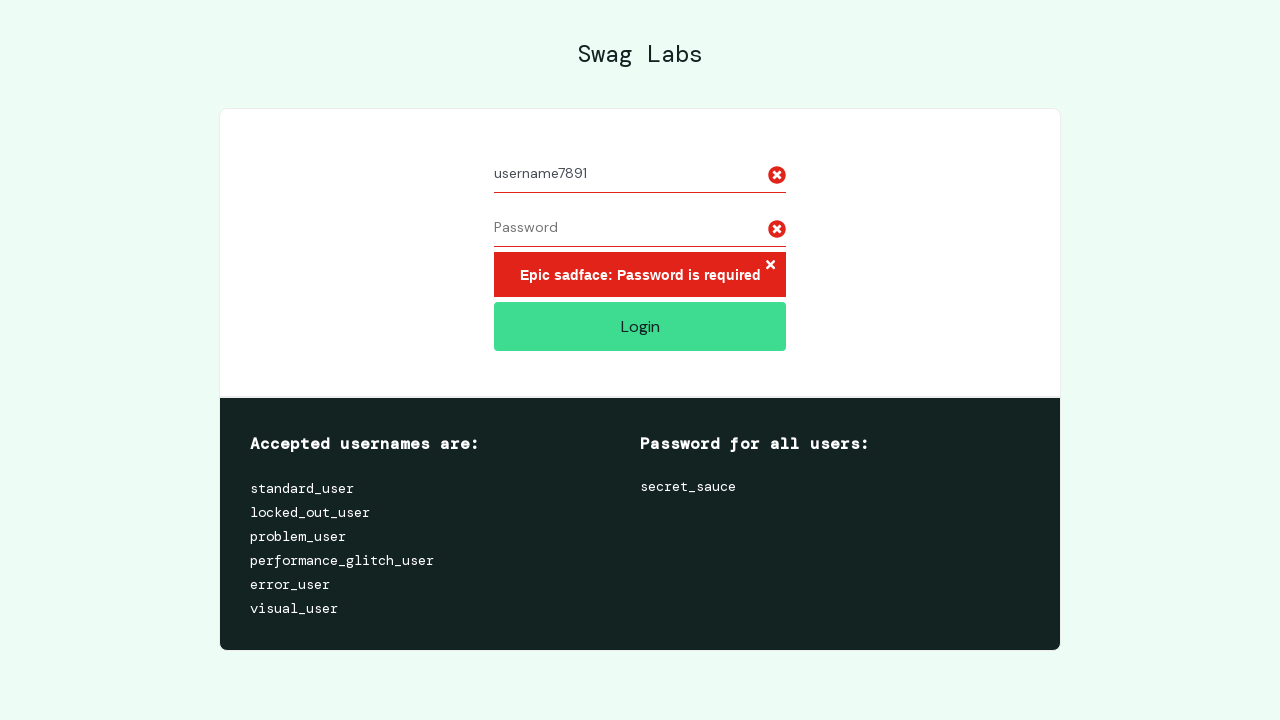